Tests JavaScript alert functionality by clicking the "Click for JS Alert" button and accepting the alert dialog

Starting URL: https://the-internet.herokuapp.com/javascript_alerts

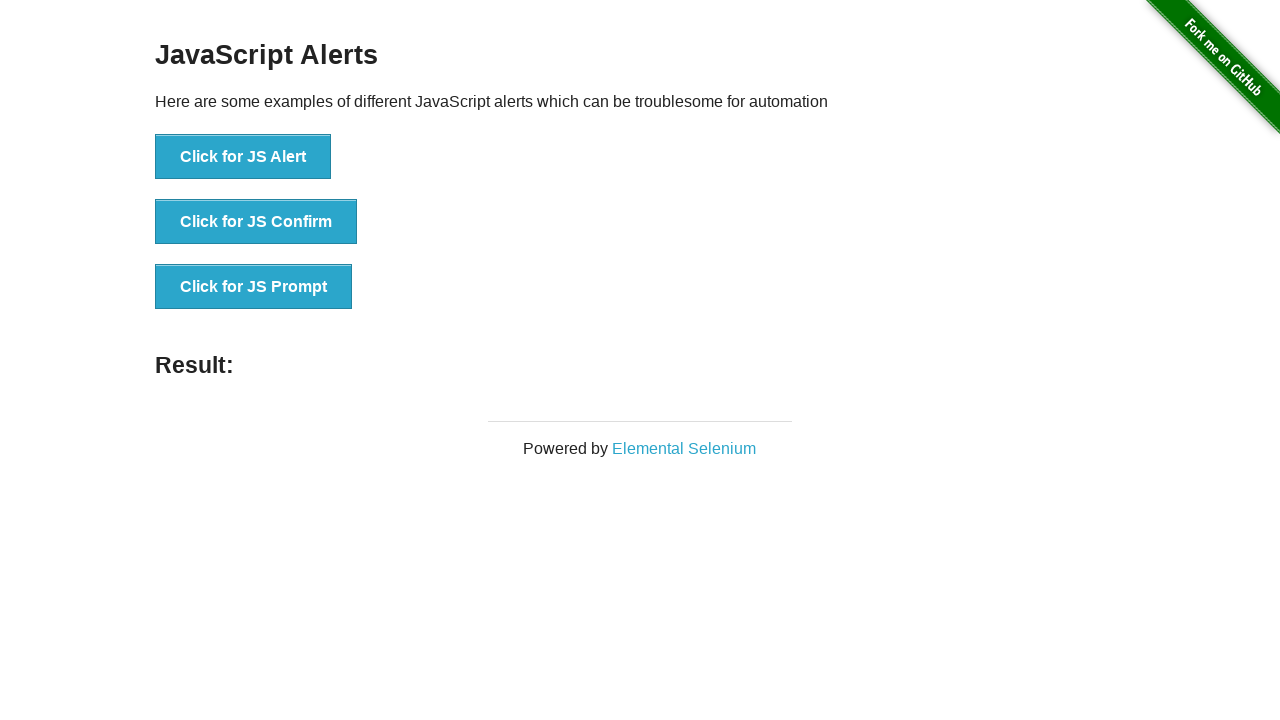

Clicked the 'Click for JS Alert' button at (243, 157) on xpath=//*[text()='Click for JS Alert']
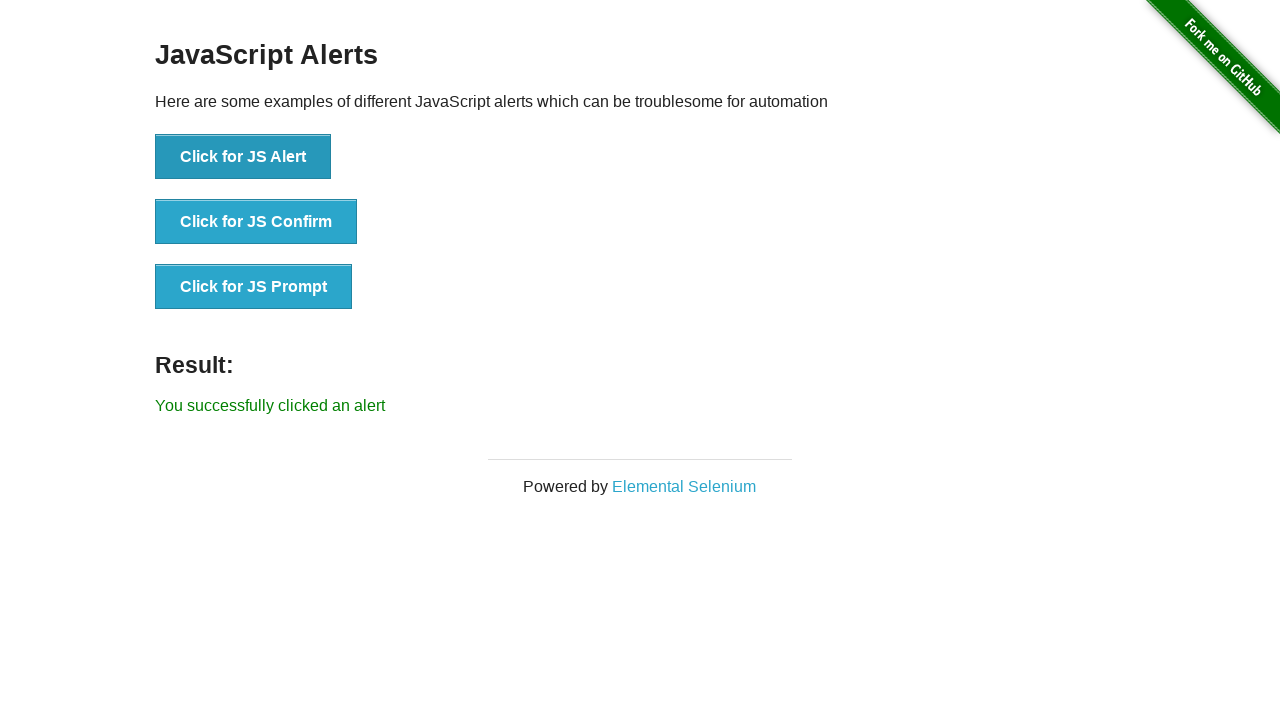

Set up dialog handler to accept JavaScript alert
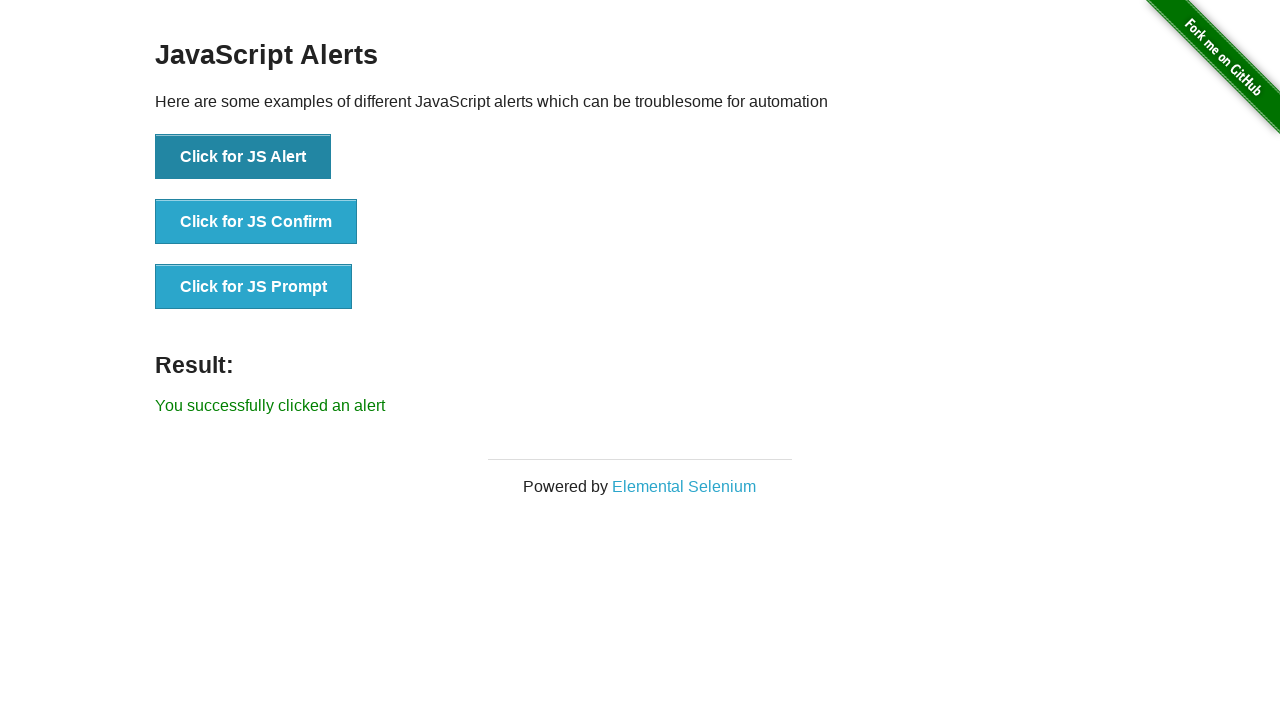

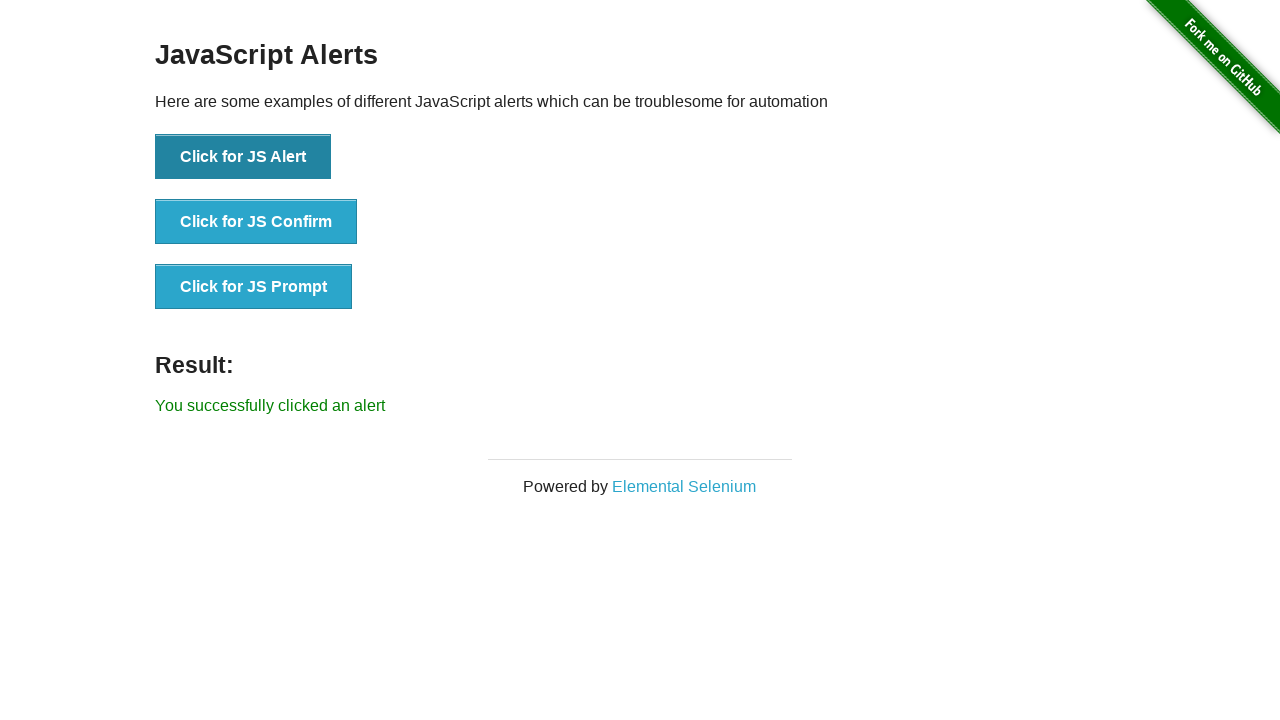